Tests navigation to Table Data Search page, enters a filter value, navigates back, and attempts to interact with stale elements (demonstrating stale element exception scenario)

Starting URL: https://www.lambdatest.com/selenium-playground/

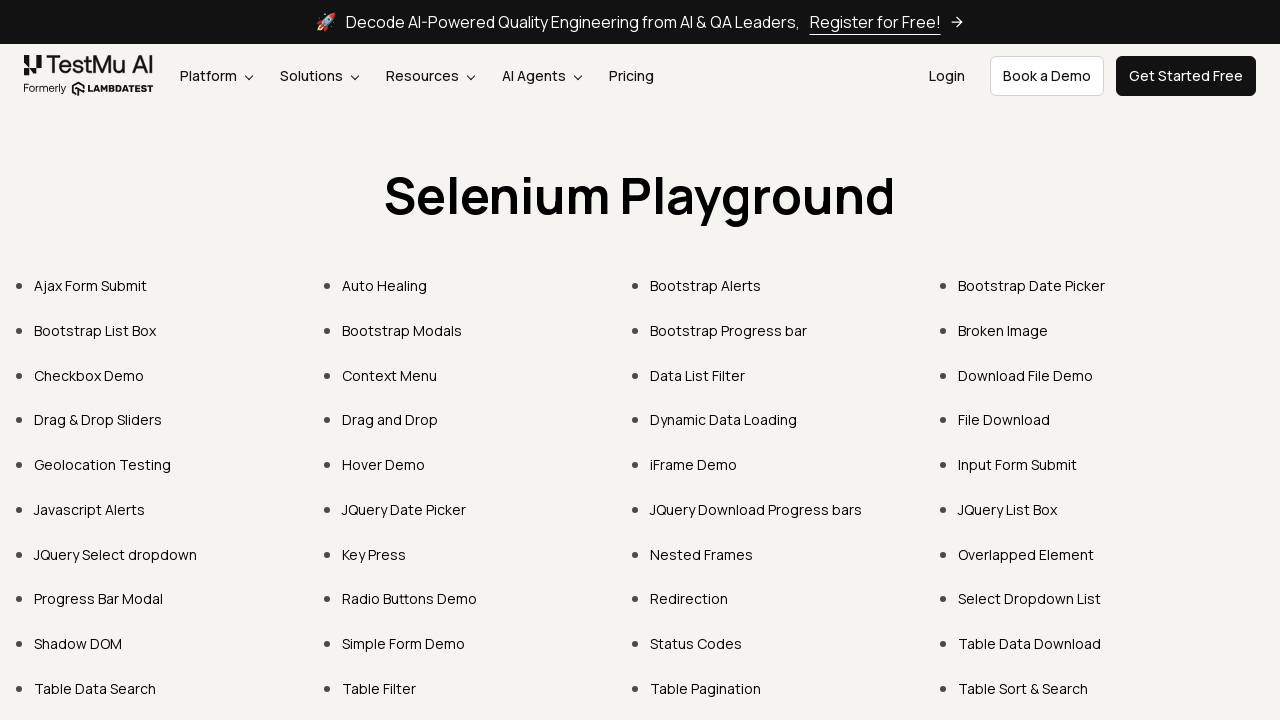

Clicked on Table Data Search link at (95, 688) on text=Table Data Search
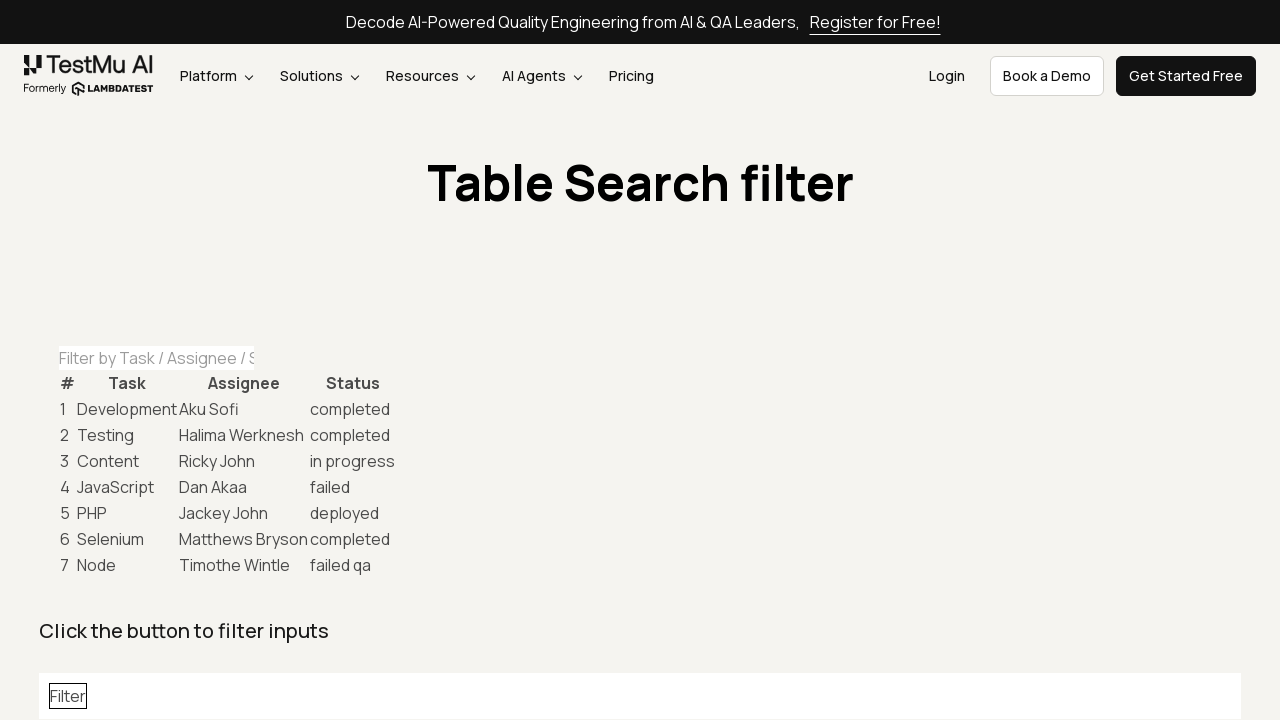

Entered 'in progress' filter value in task table filter field on #task-table-filter
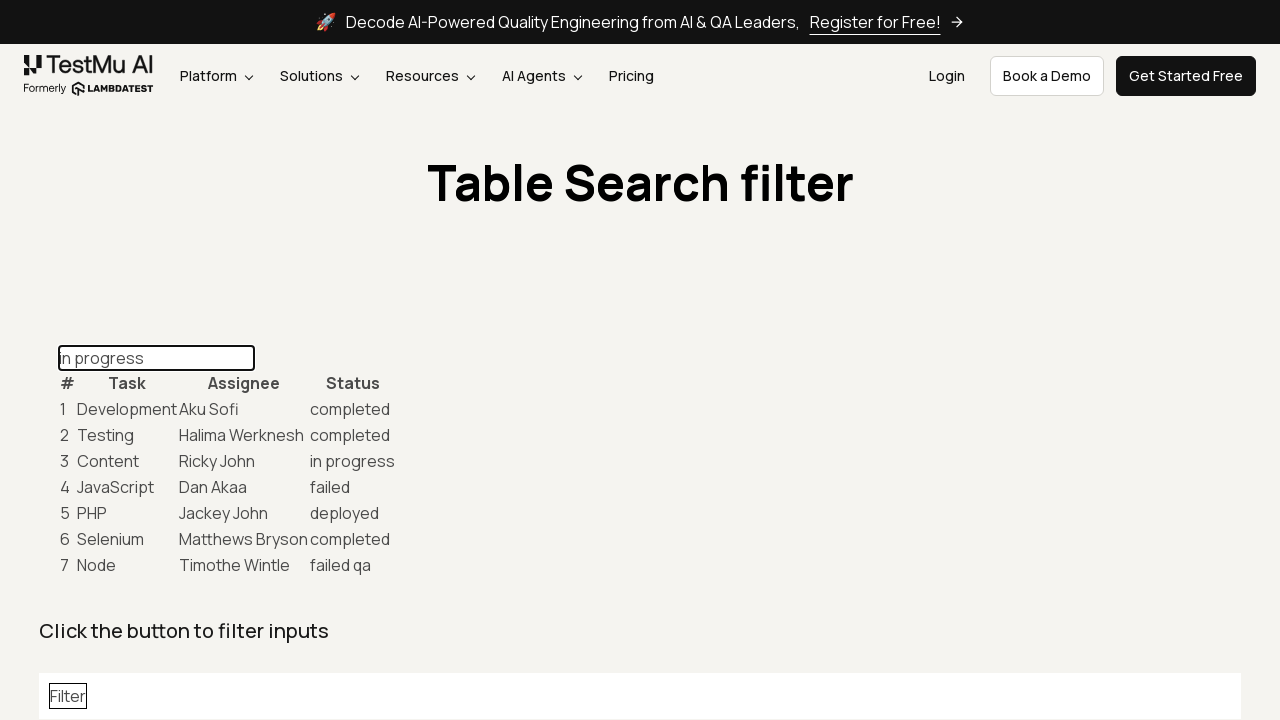

Navigated back from Table Data Search page
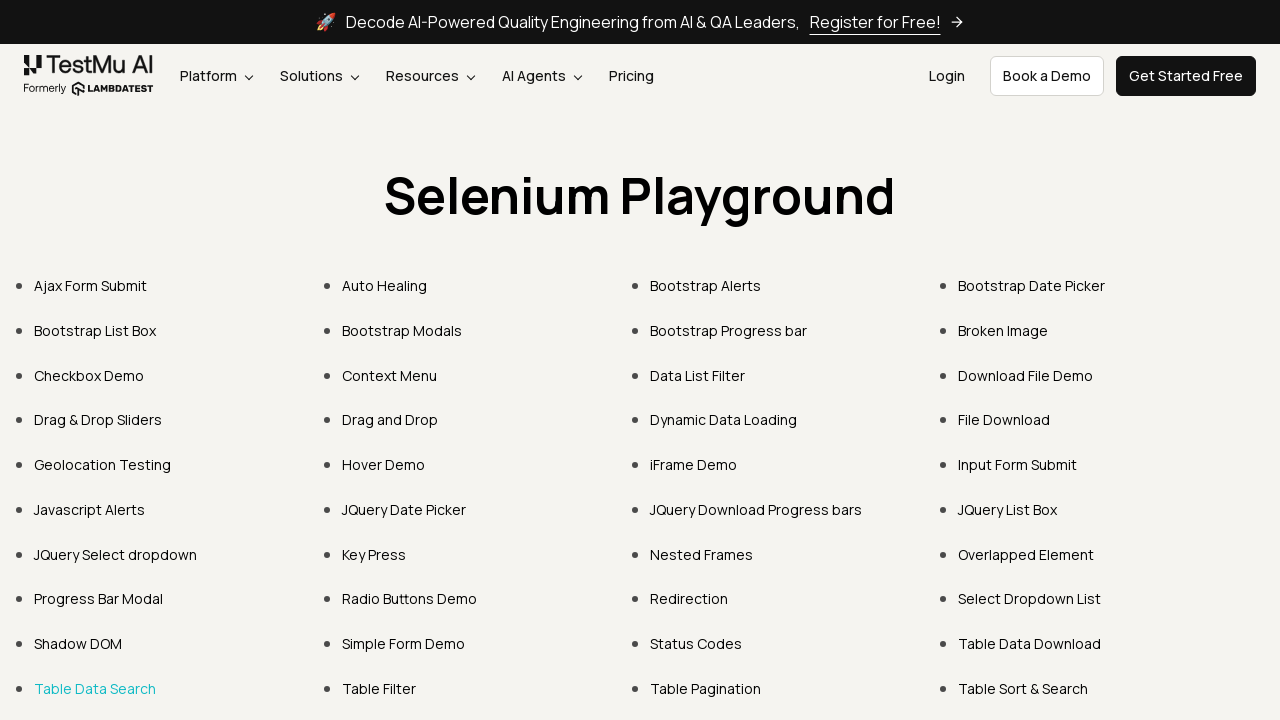

Clicked on Table Data Search link again to return to page at (95, 688) on text=Table Data Search
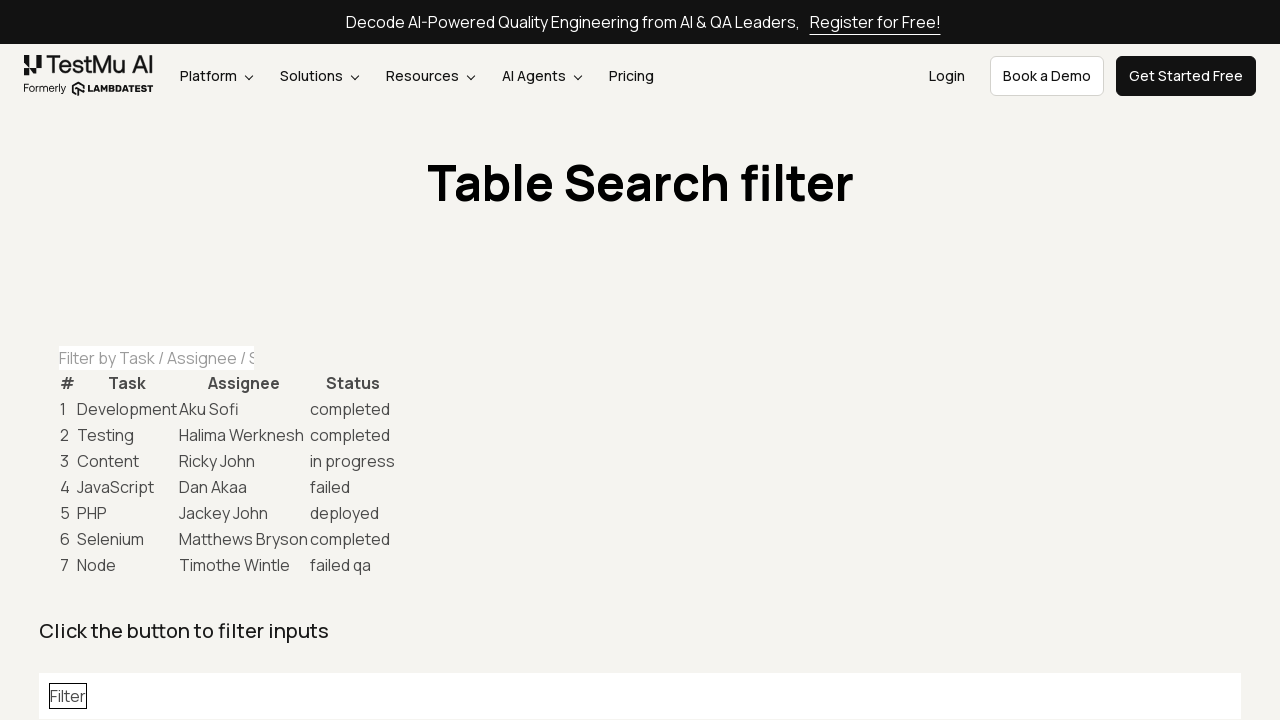

Attempted to fill filter field with 'completed' value, demonstrating stale element reference scenario on #task-table-filter
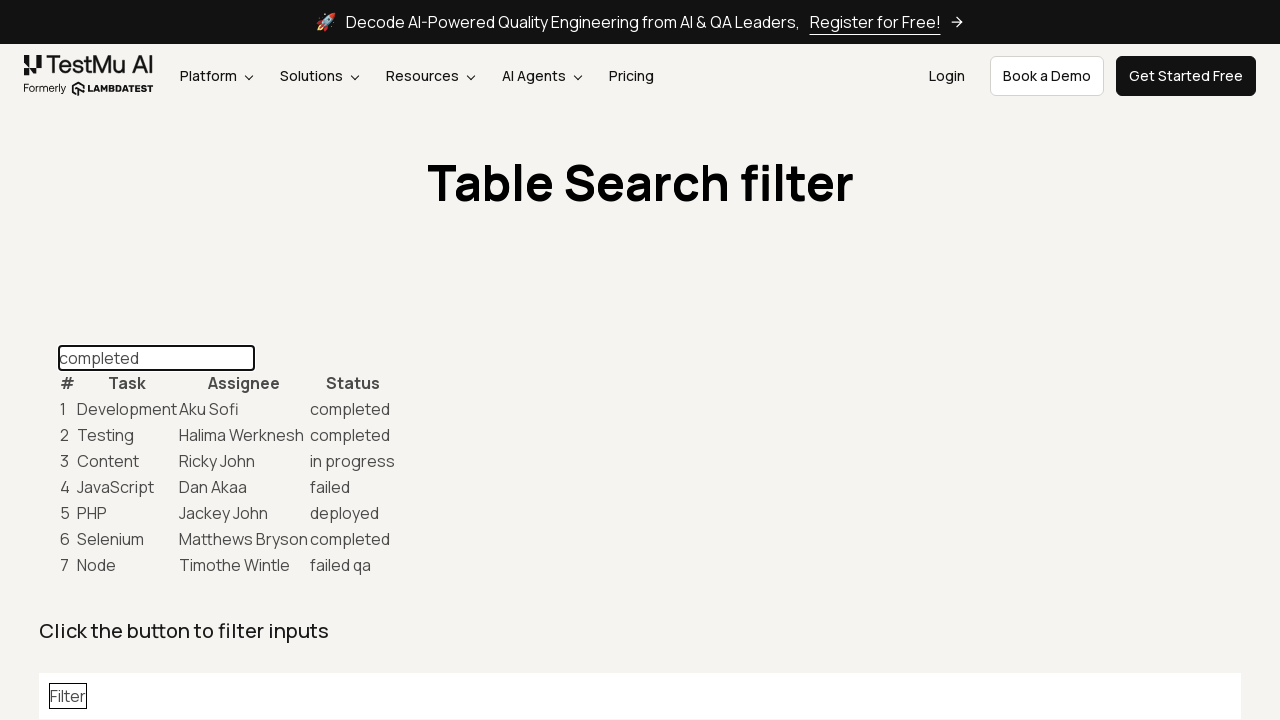

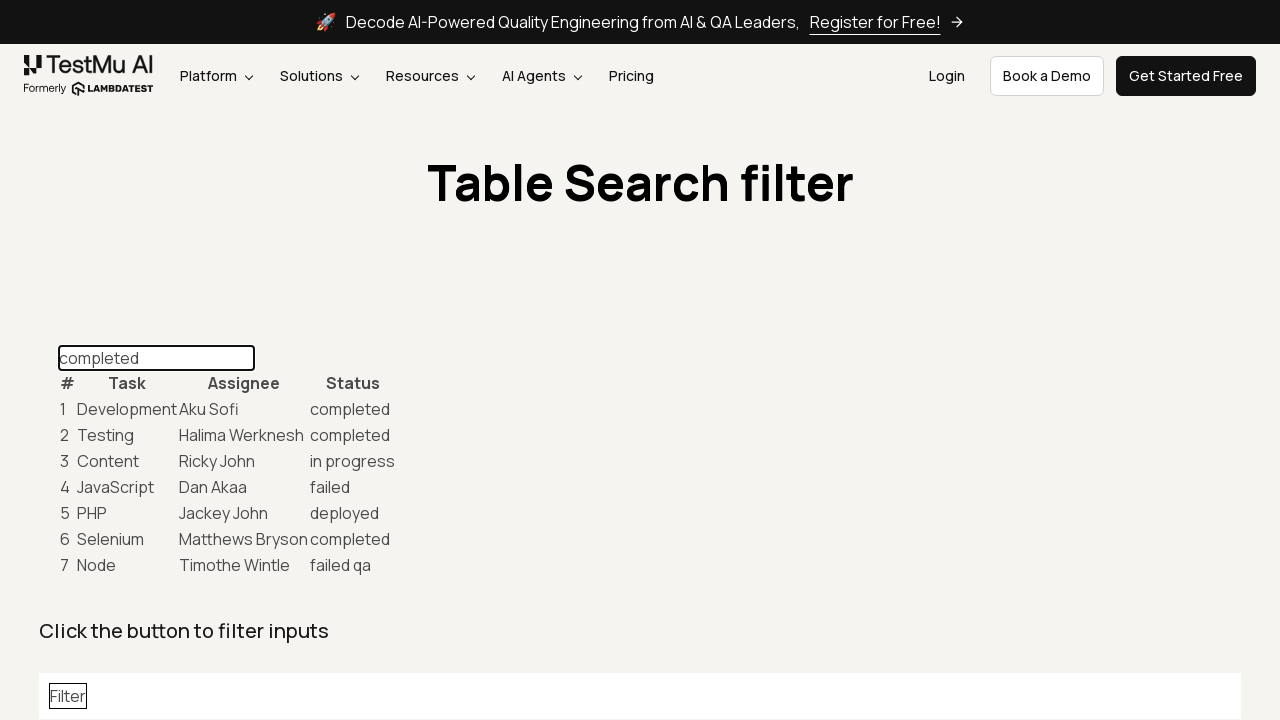